Tests resizing an element by dragging its resize handle to make it larger and then smaller

Starting URL: https://jqueryui.com/resizable/

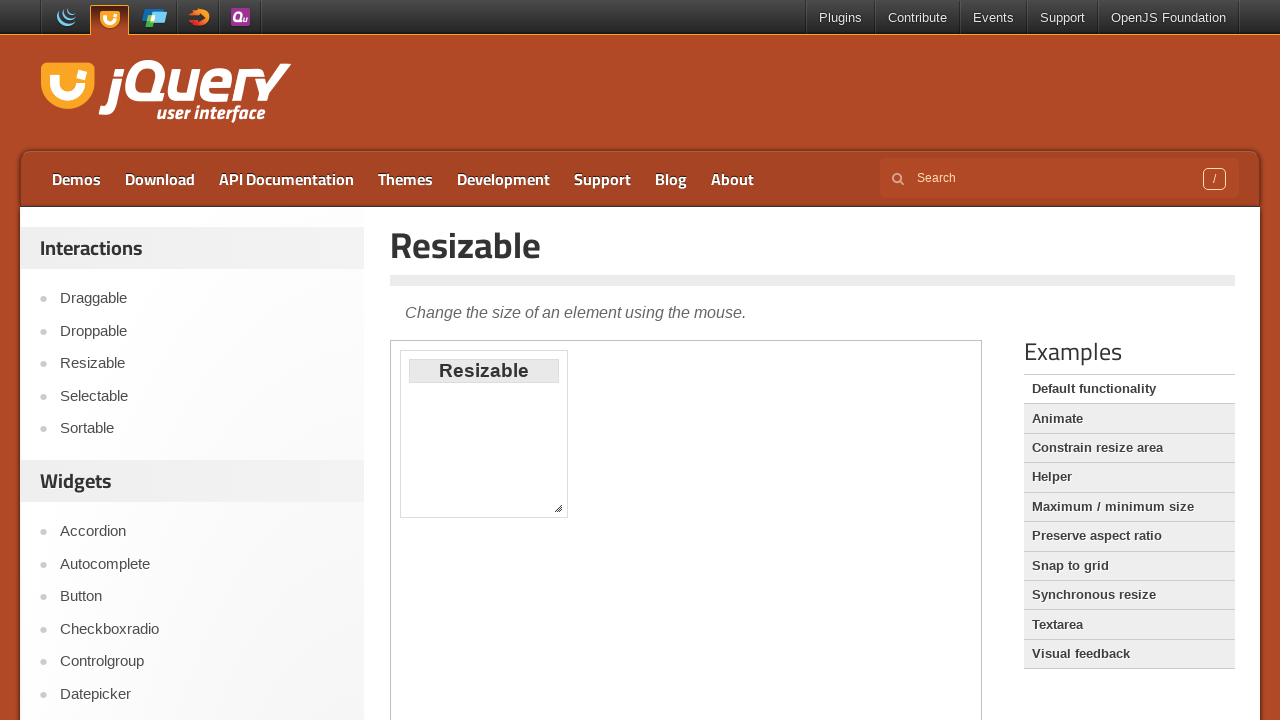

Located the demo iframe
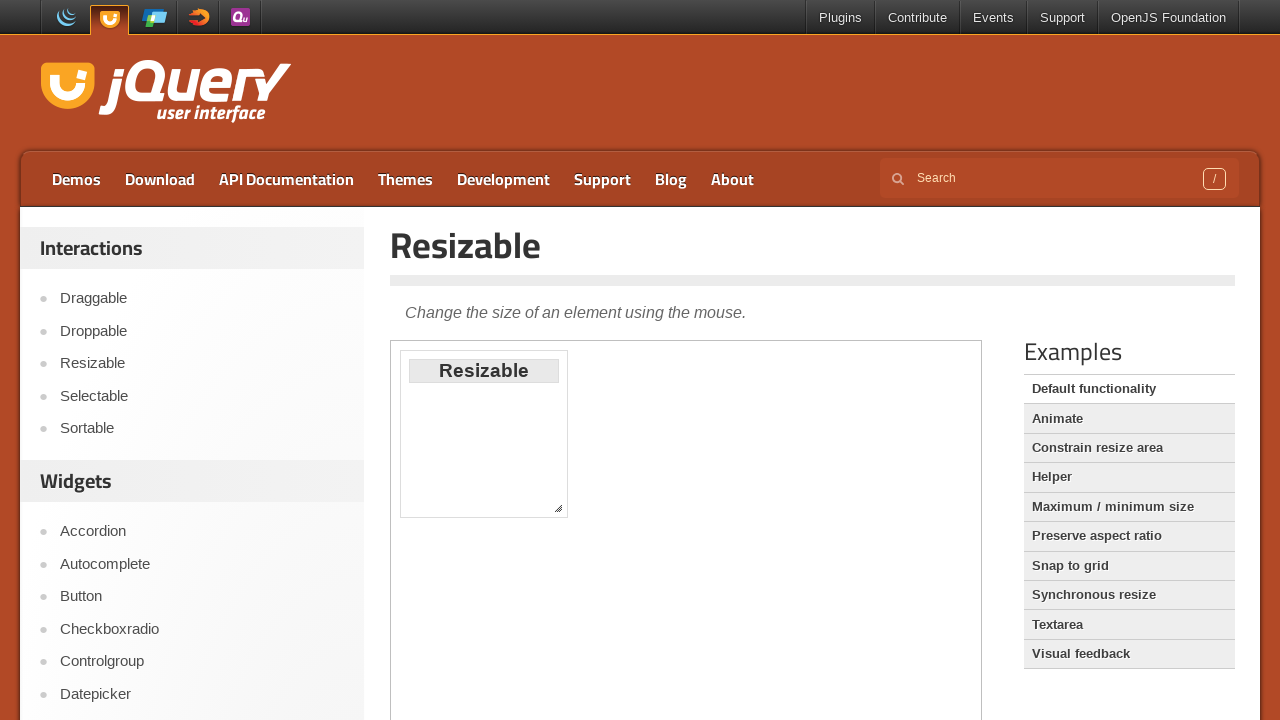

Located the southeast resize handle
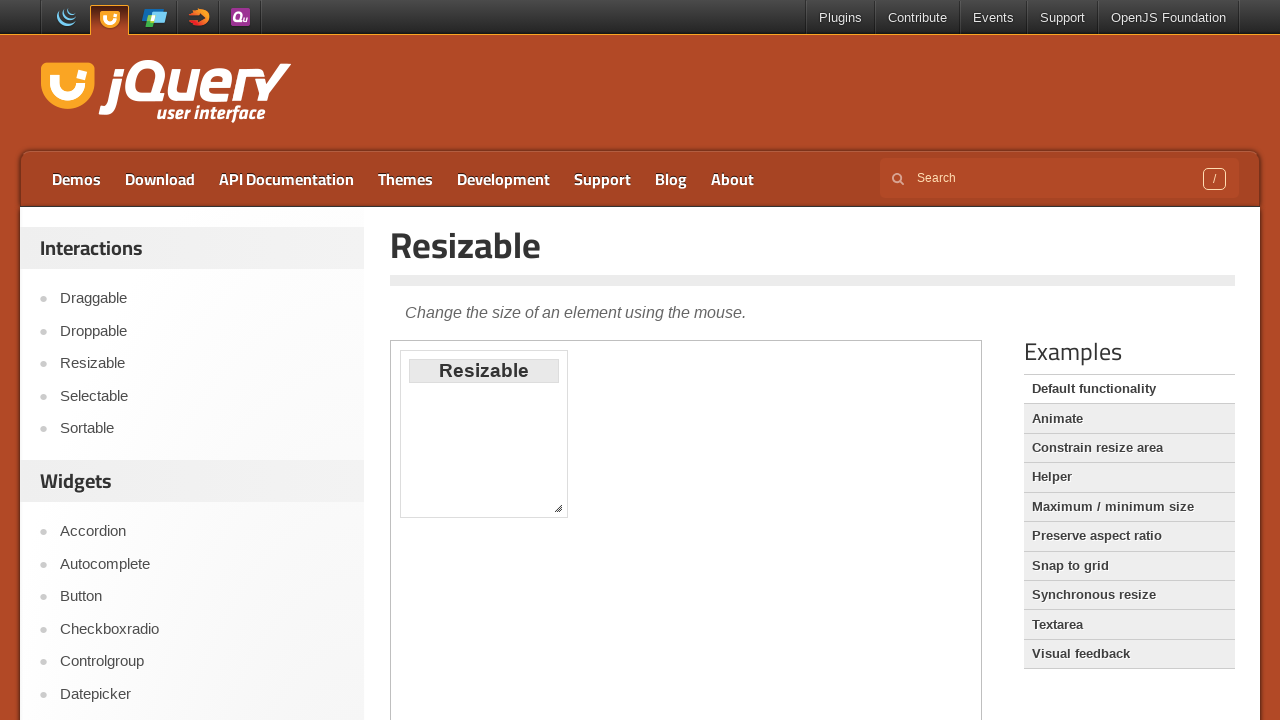

Retrieved bounding box of the resize handle
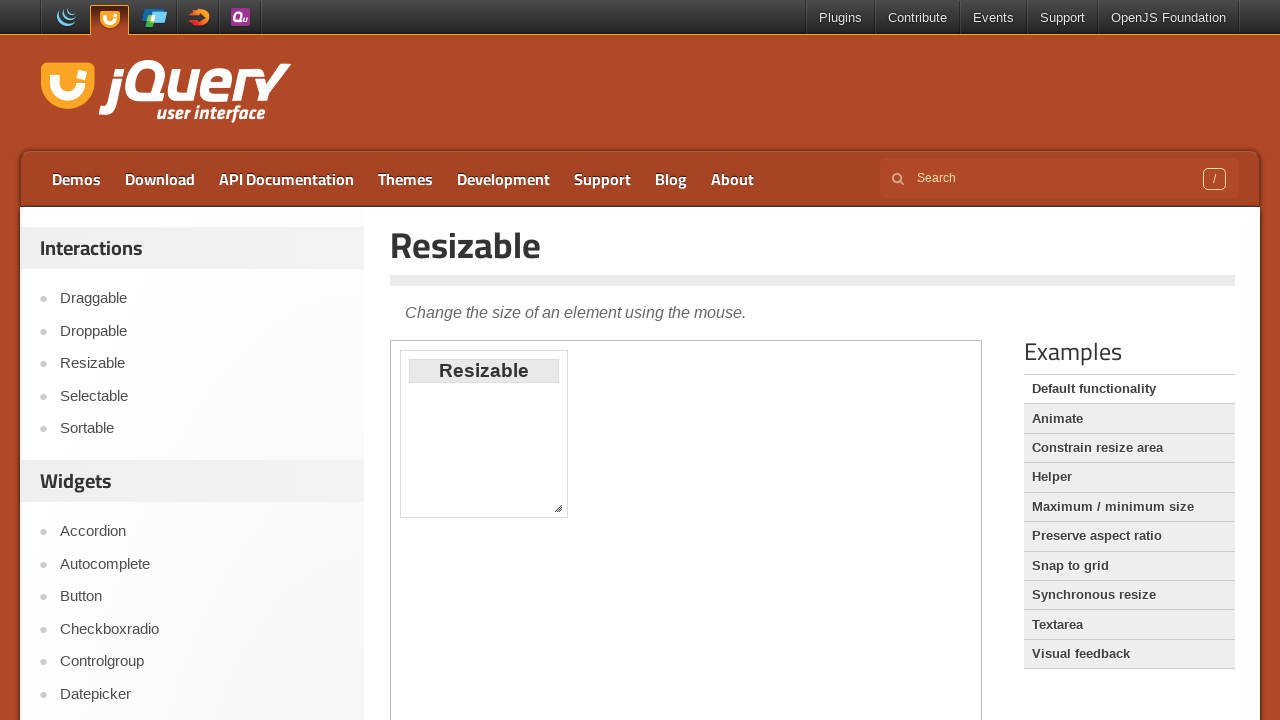

Moved mouse to center of resize handle at (558, 508)
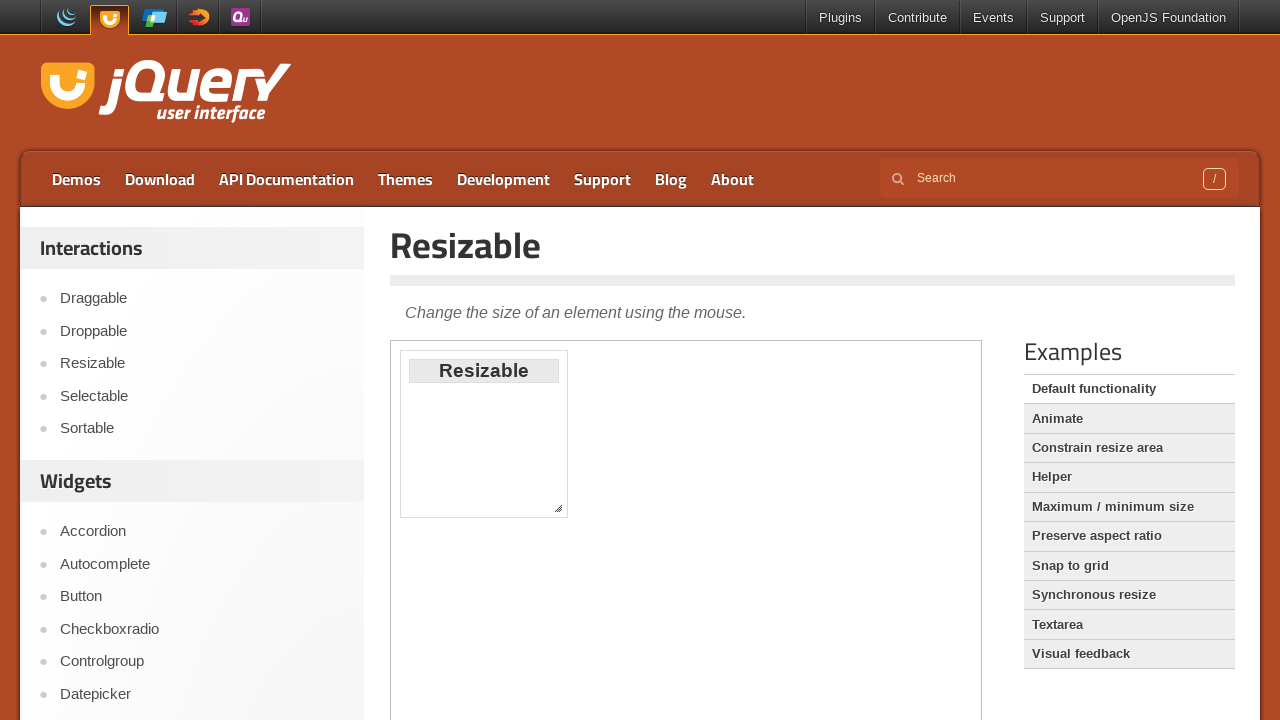

Pressed mouse button down on resize handle at (558, 508)
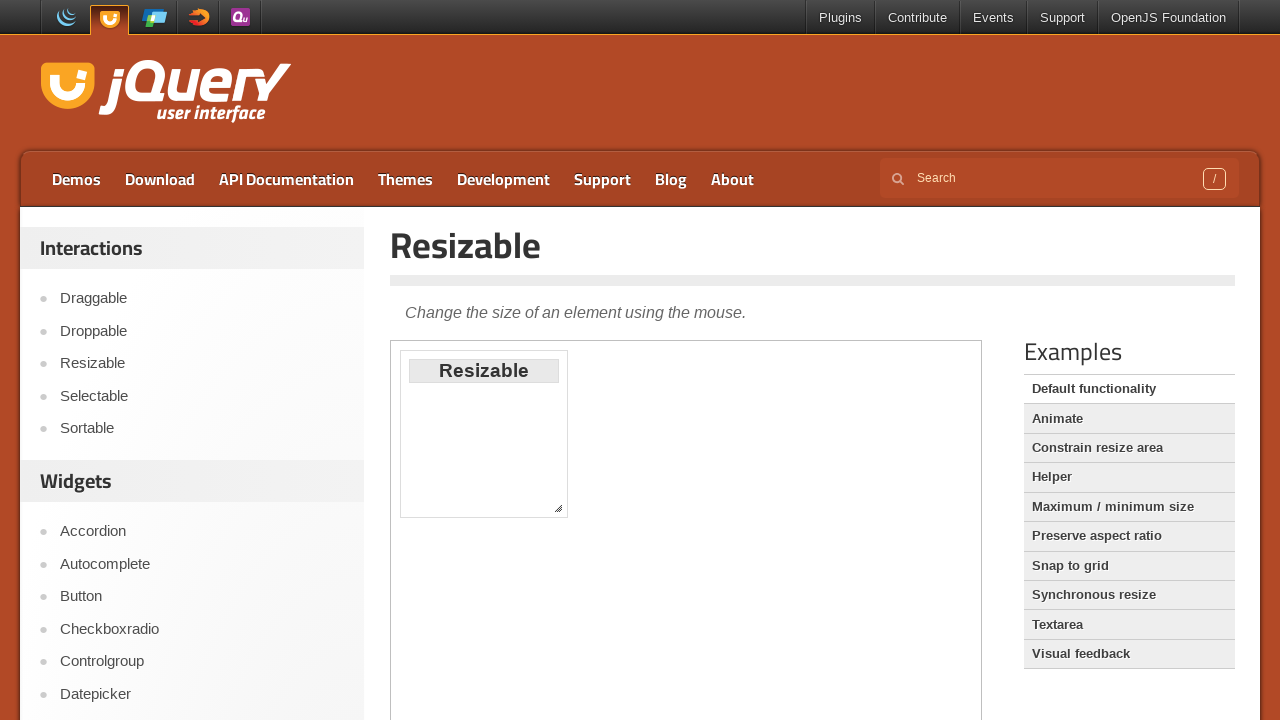

Dragged resize handle 20px right and 20px down to enlarge element at (578, 528)
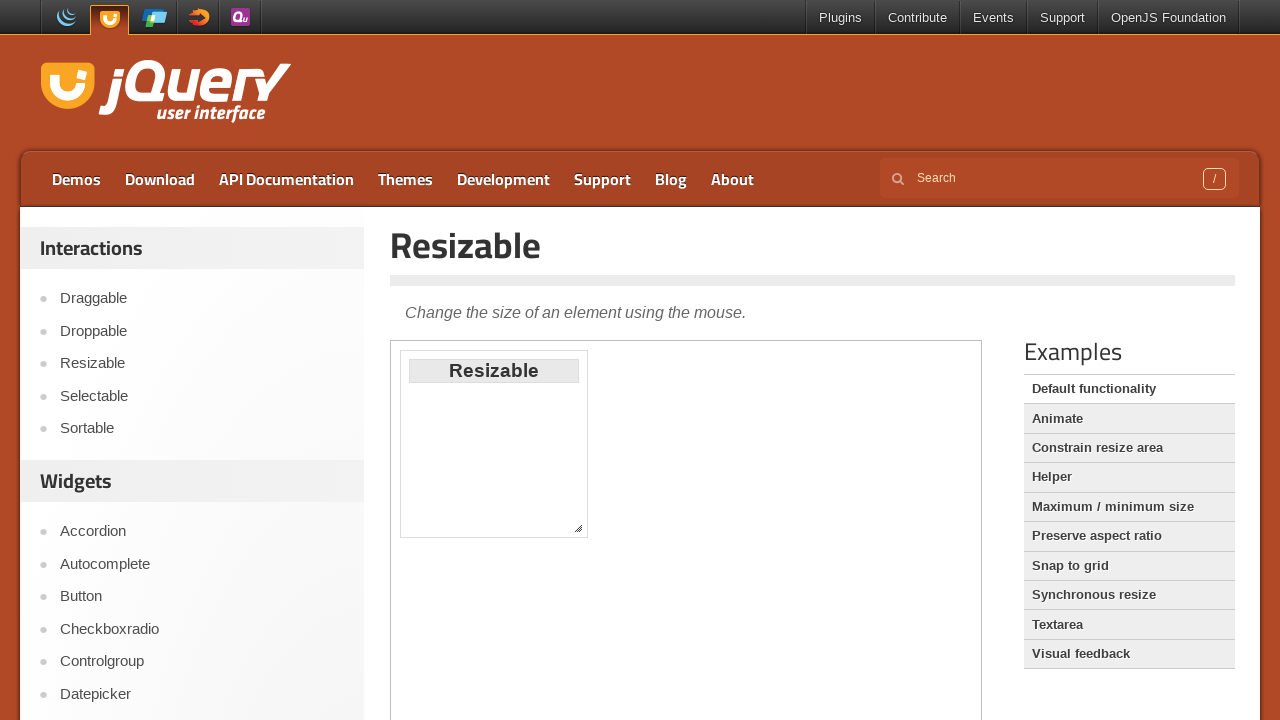

Released mouse button after enlarging element at (578, 528)
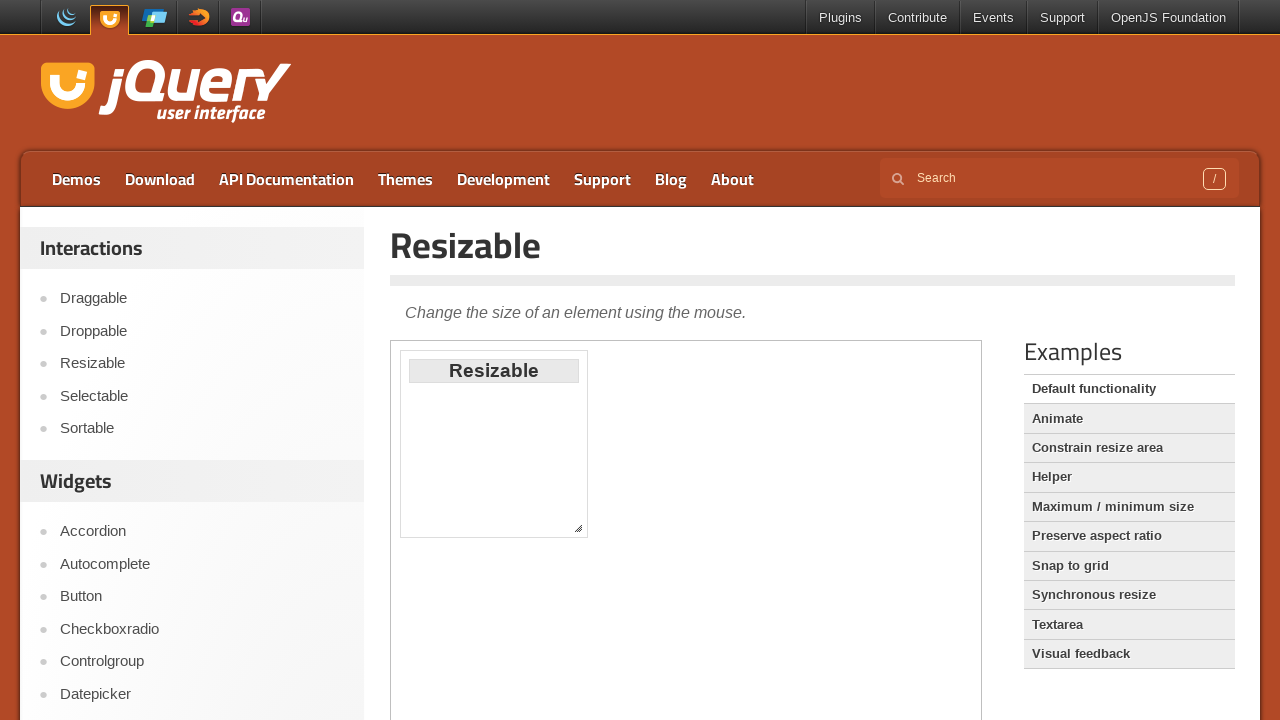

Waited 1 second for resize animation to complete
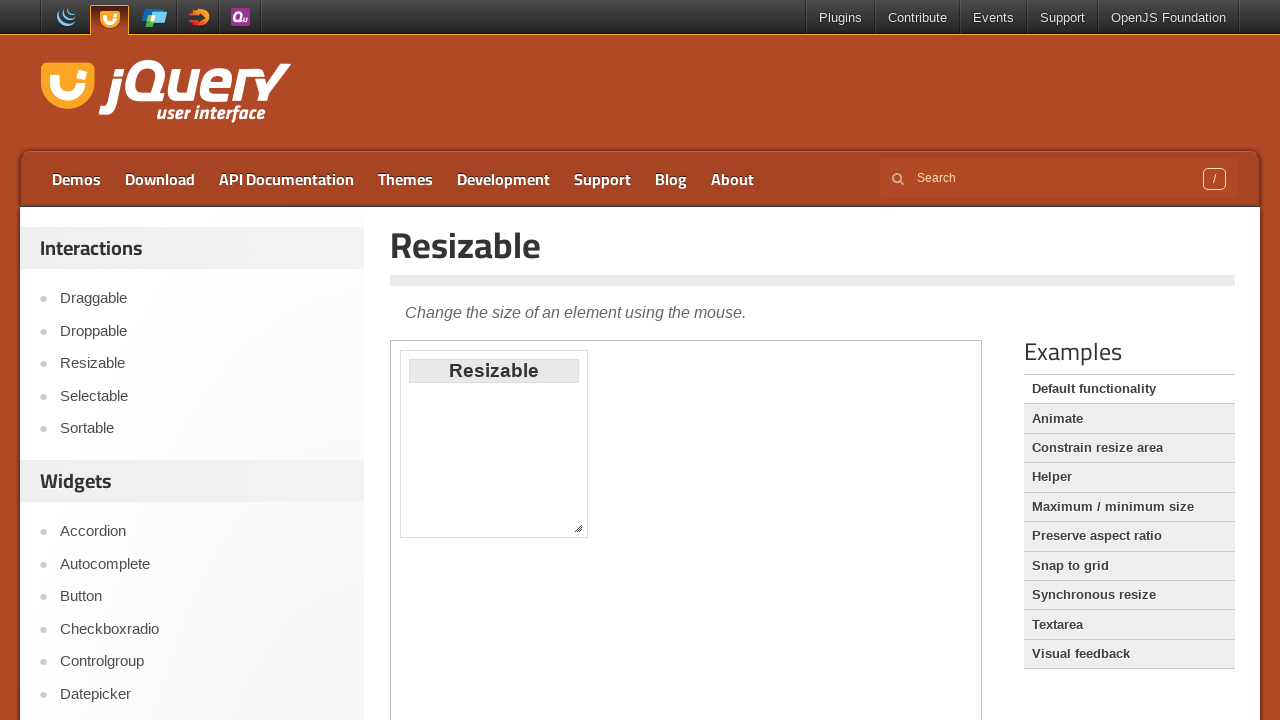

Retrieved updated bounding box of the resize handle
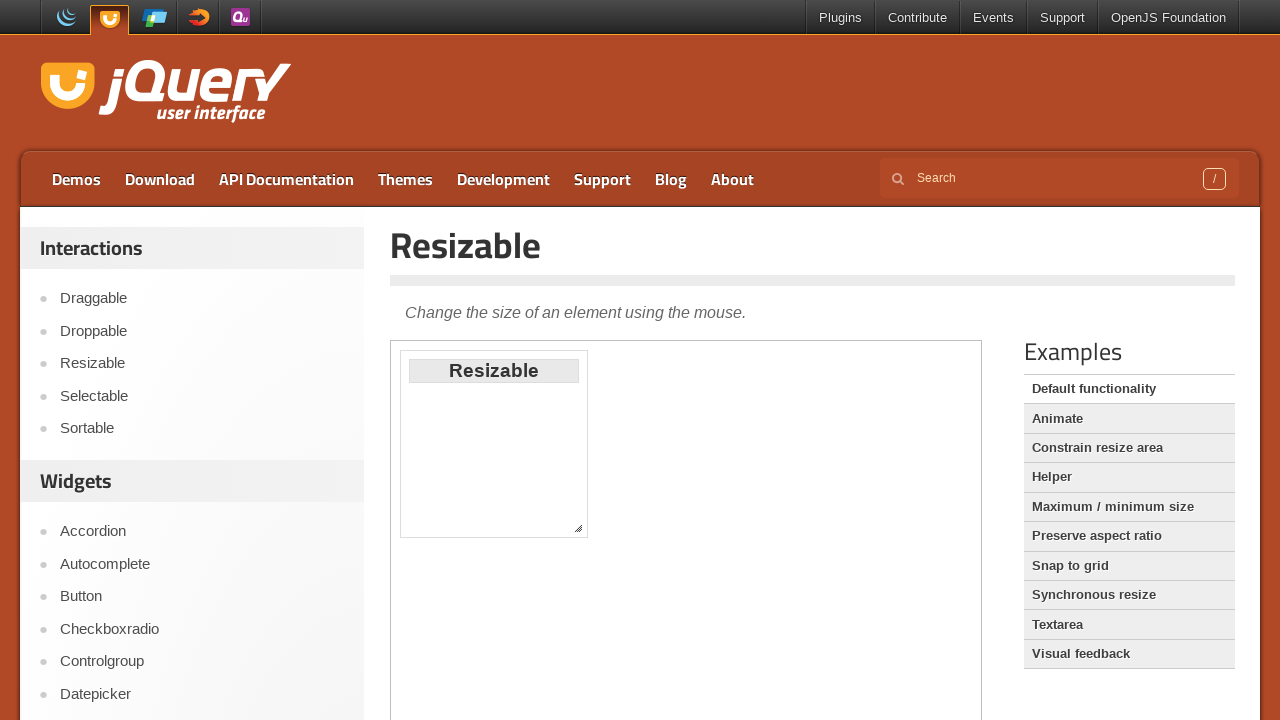

Moved mouse to center of resize handle for second drag at (578, 528)
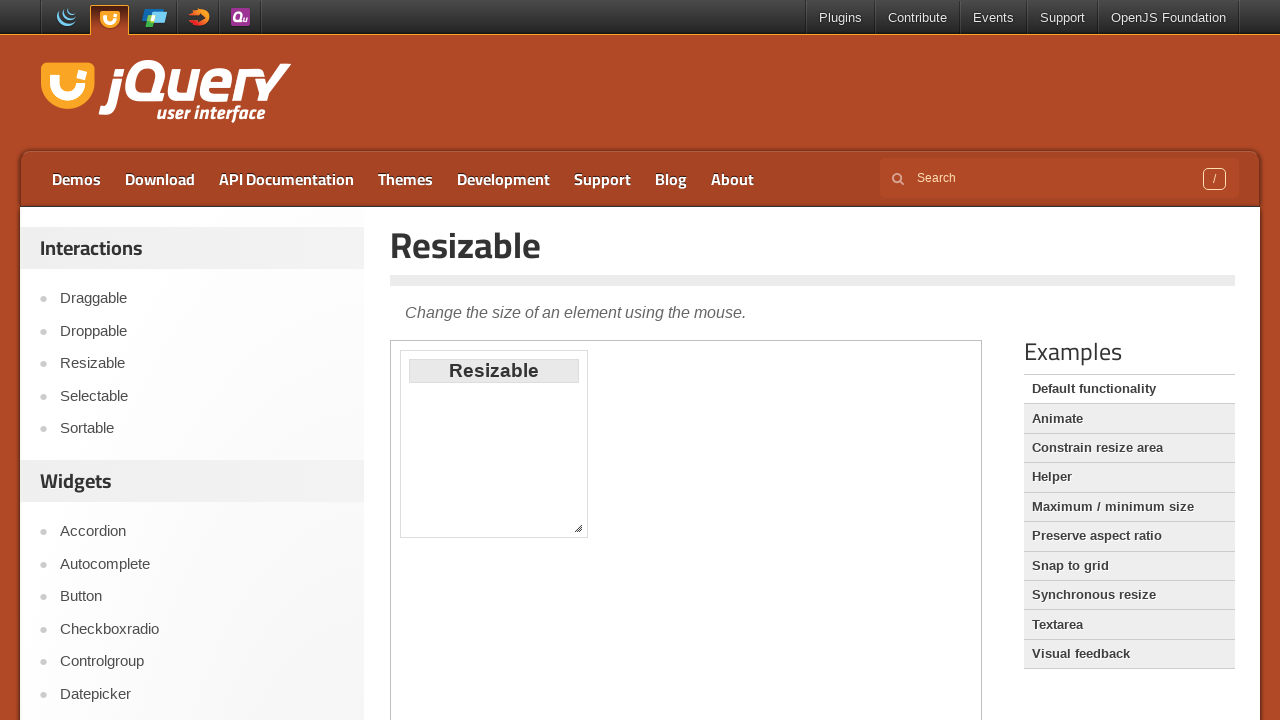

Pressed mouse button down on resize handle at (578, 528)
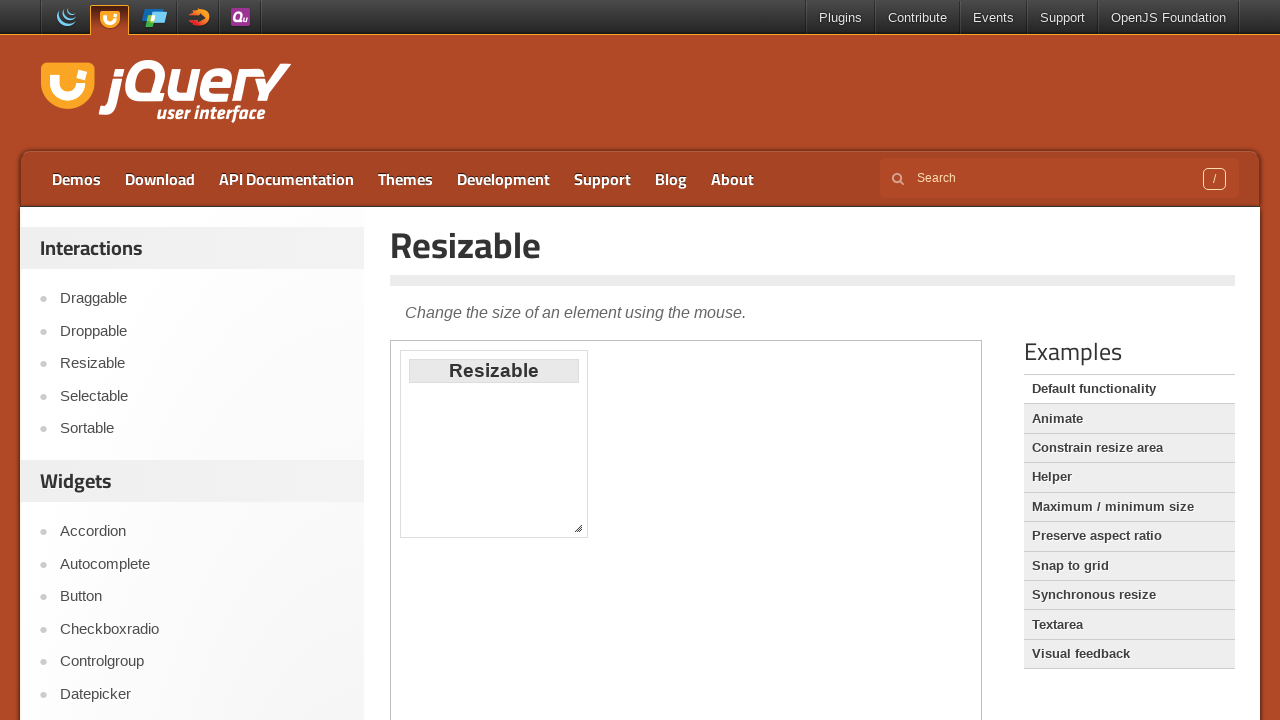

Dragged resize handle 20px left and 20px up to shrink element at (558, 508)
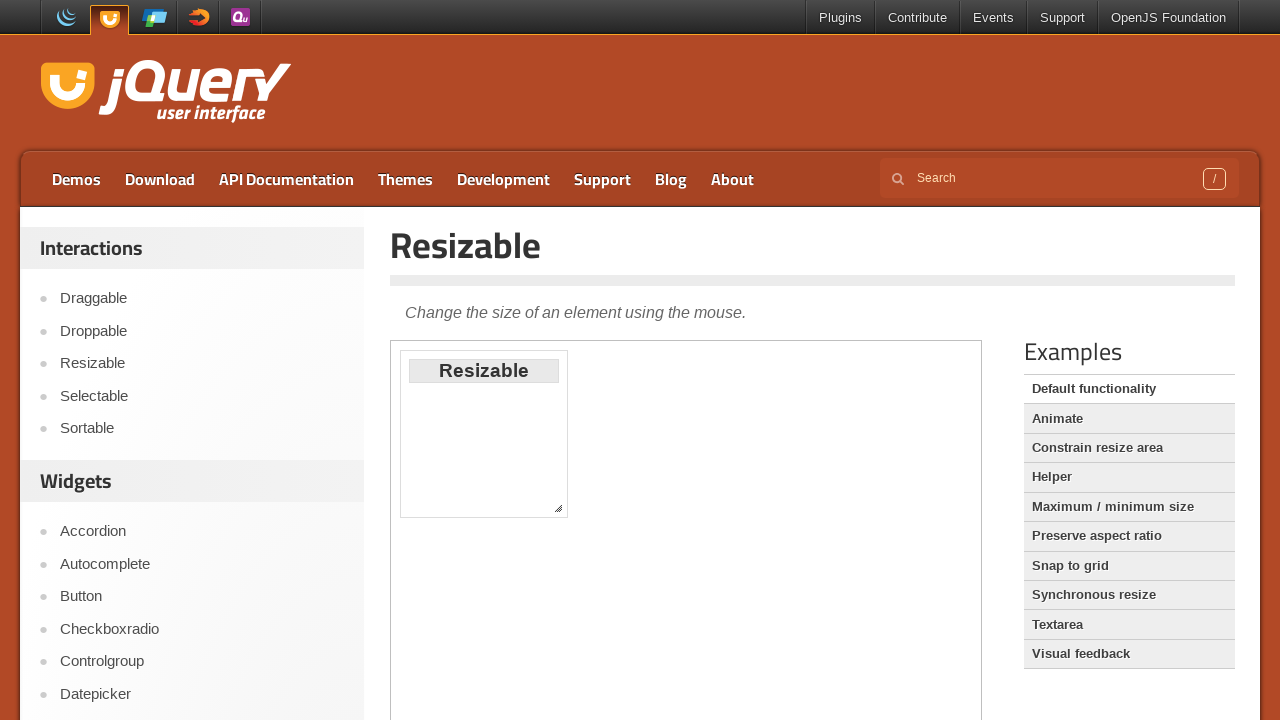

Released mouse button after shrinking element at (558, 508)
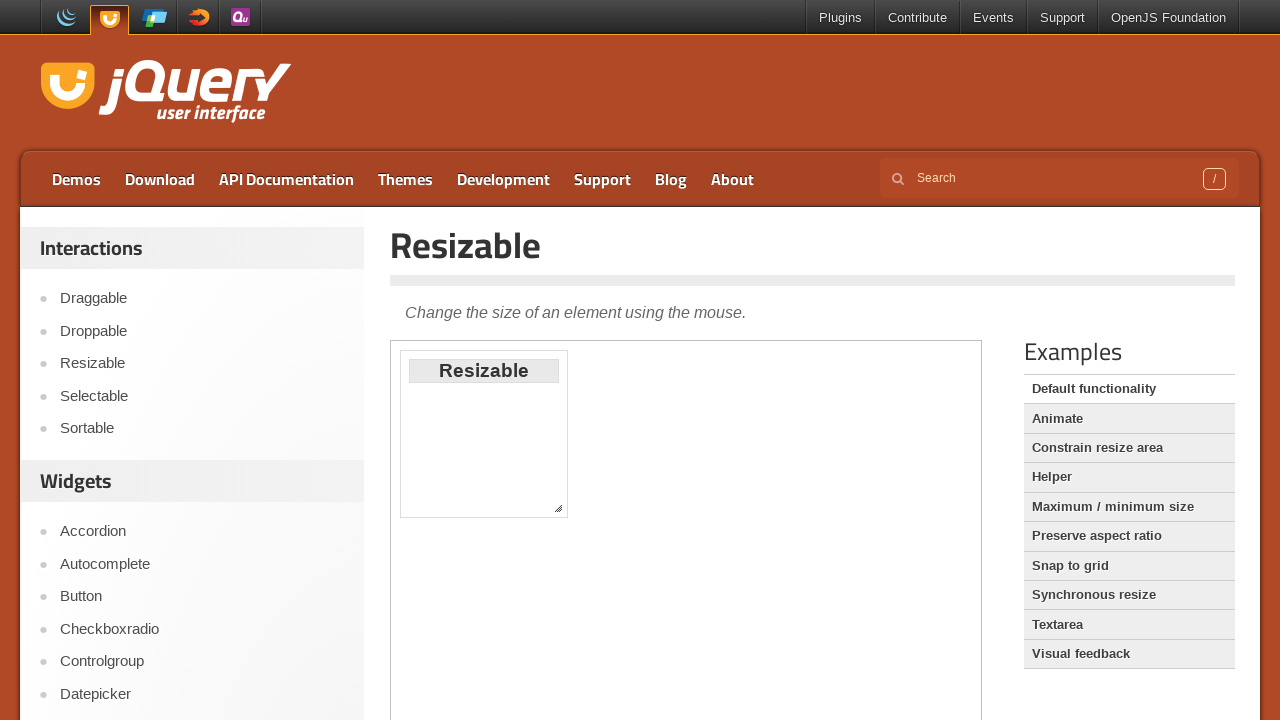

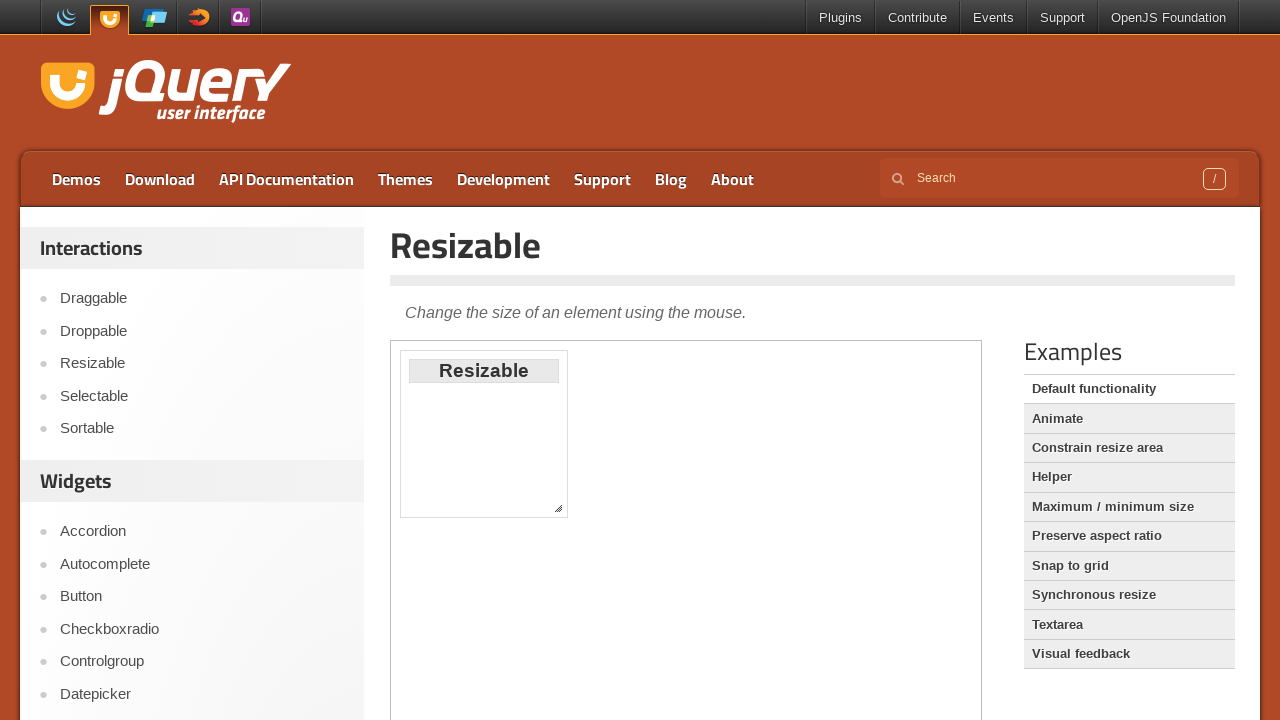